Automates the RPA Challenge by clicking the start button and filling out a form with personal information (first name, last name, company, role, address, email, phone) multiple times, then submitting each entry.

Starting URL: https://rpachallenge.com/

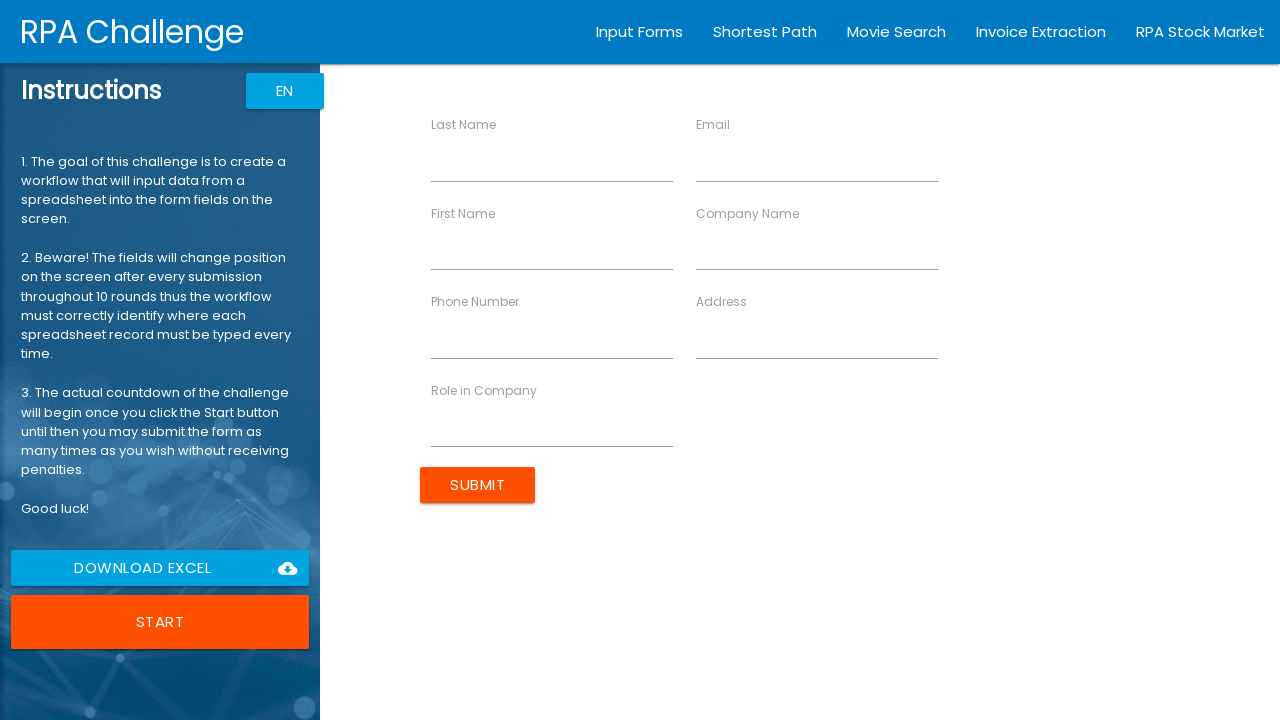

Clicked the start button to begin RPA Challenge at (160, 622) on xpath=/html/body/app-root/div[2]/app-rpa1/div/div[1]/div[6]/button
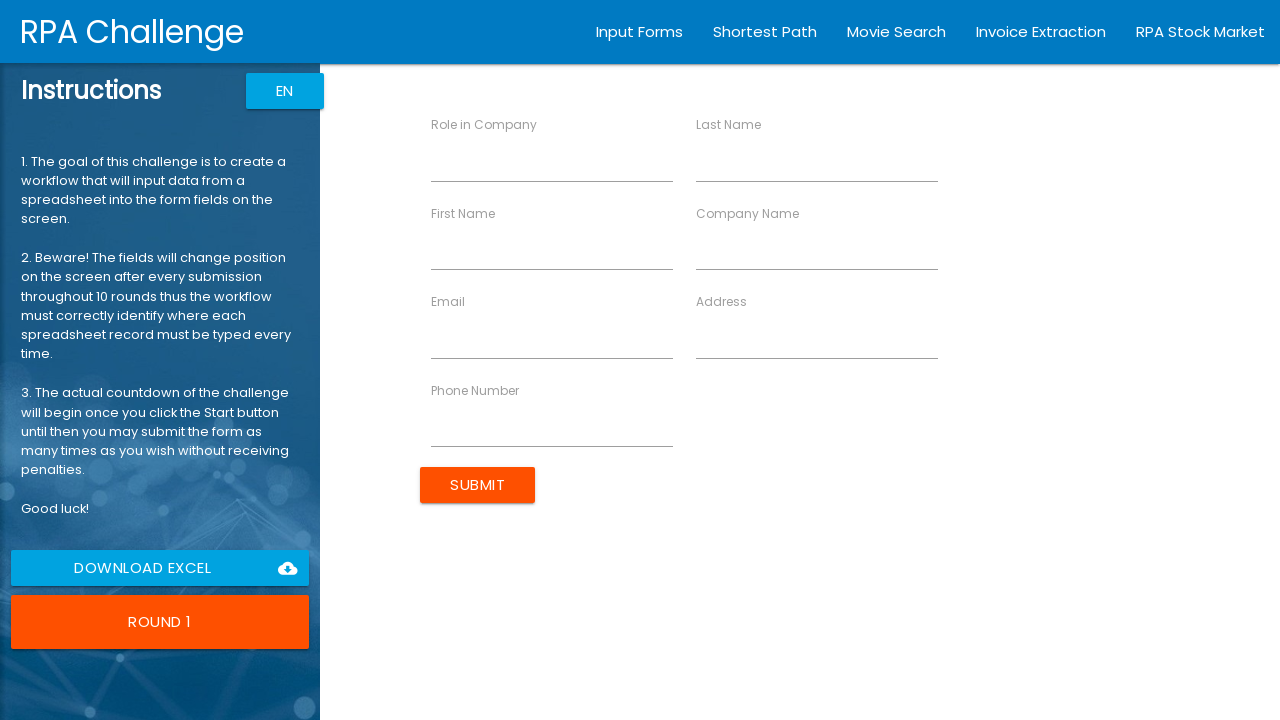

Filled first name field with 'John' on input[ng-reflect-name="labelFirstName"]
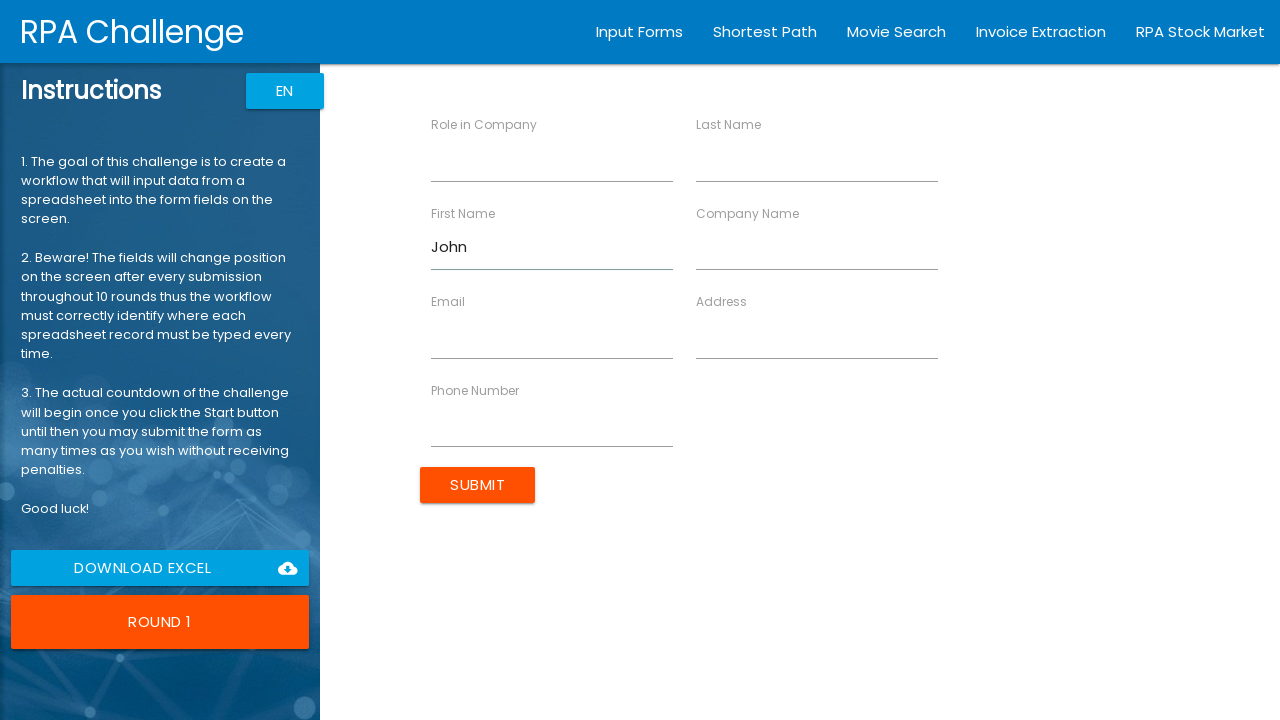

Filled last name field with 'Smith' on input[ng-reflect-name="labelLastName"]
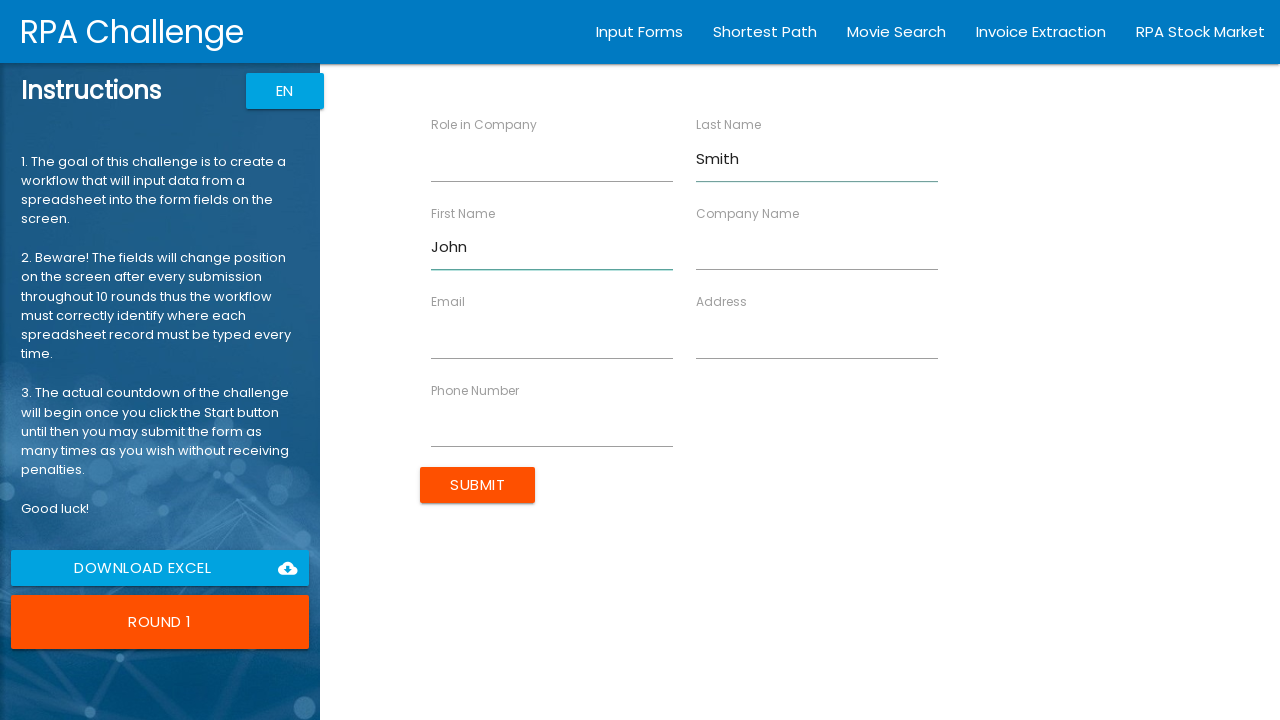

Filled company name field with 'Acme Corp' on input[ng-reflect-name="labelCompanyName"]
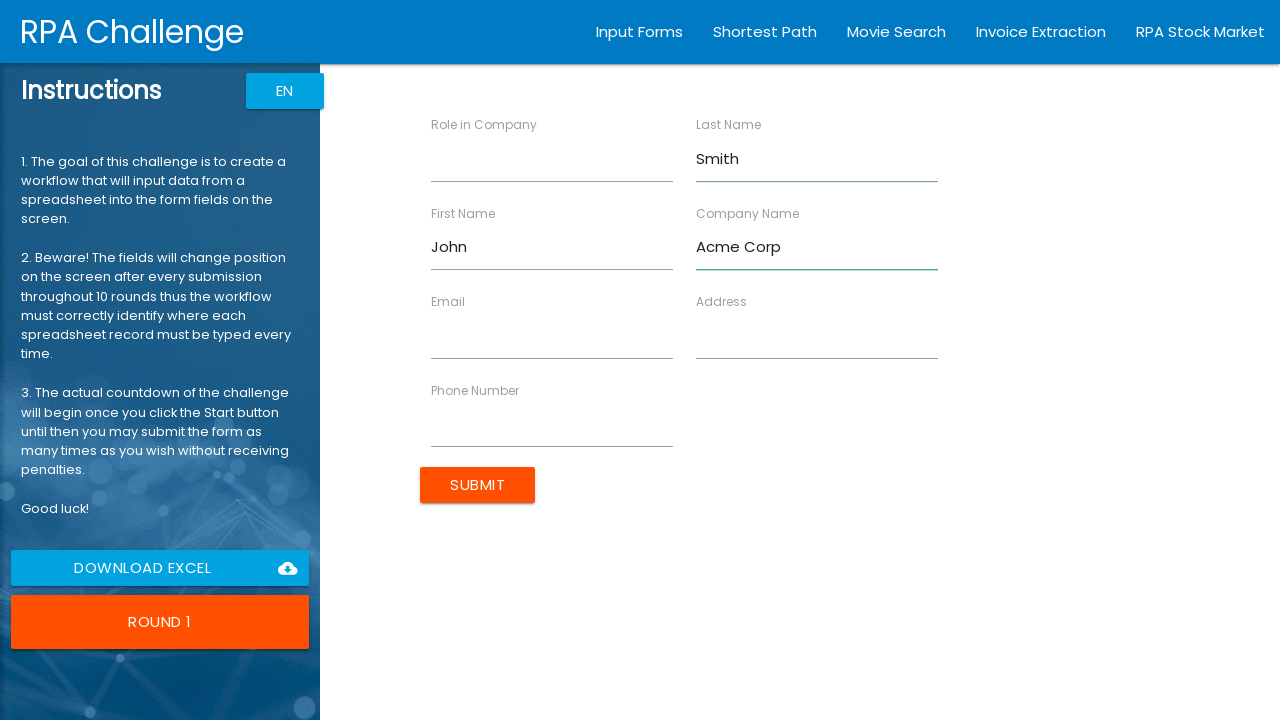

Filled role field with 'Developer' on input[ng-reflect-name="labelRole"]
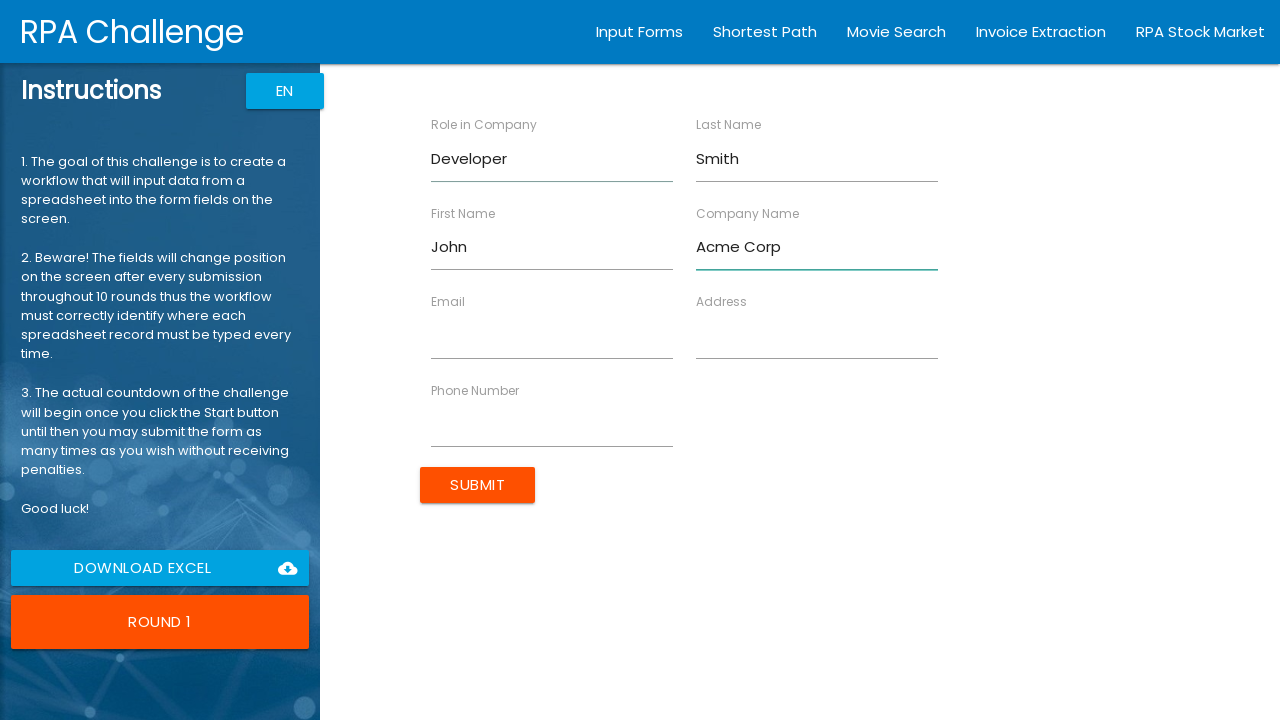

Filled address field with '123 Main St, Boston, MA' on input[ng-reflect-name="labelAddress"]
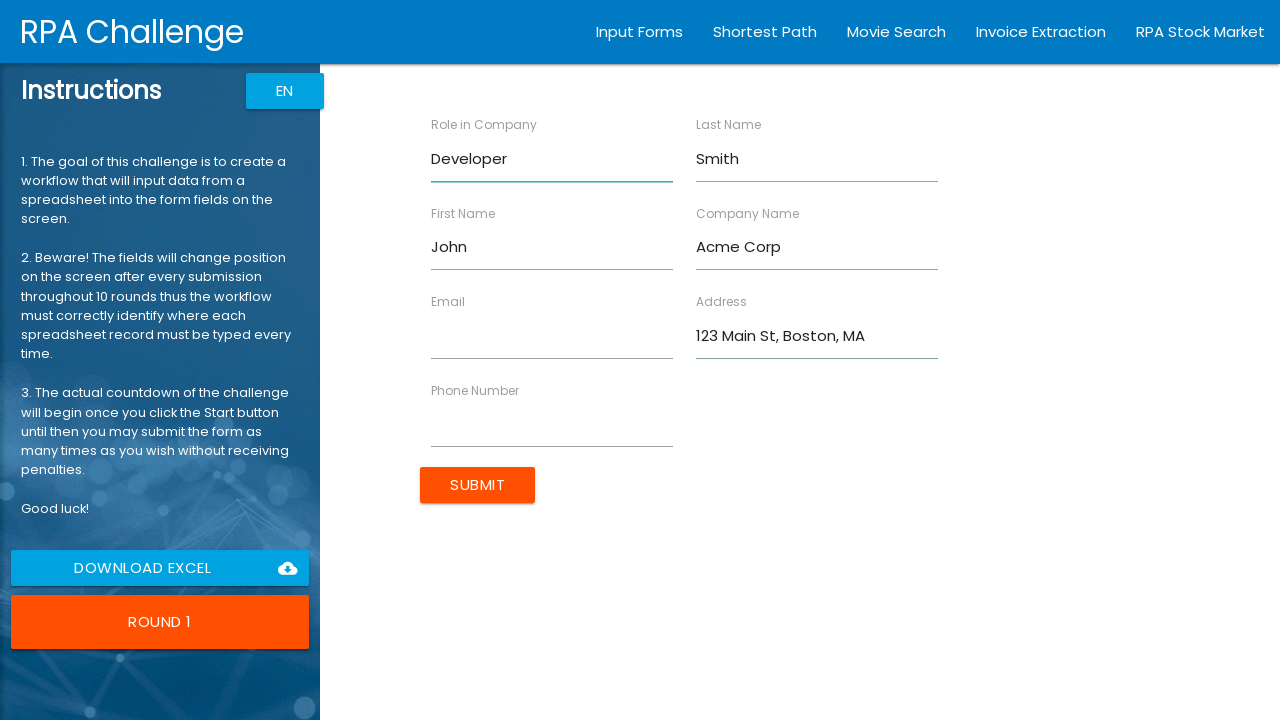

Filled email field with 'john.smith@acme.com' on input[ng-reflect-name="labelEmail"]
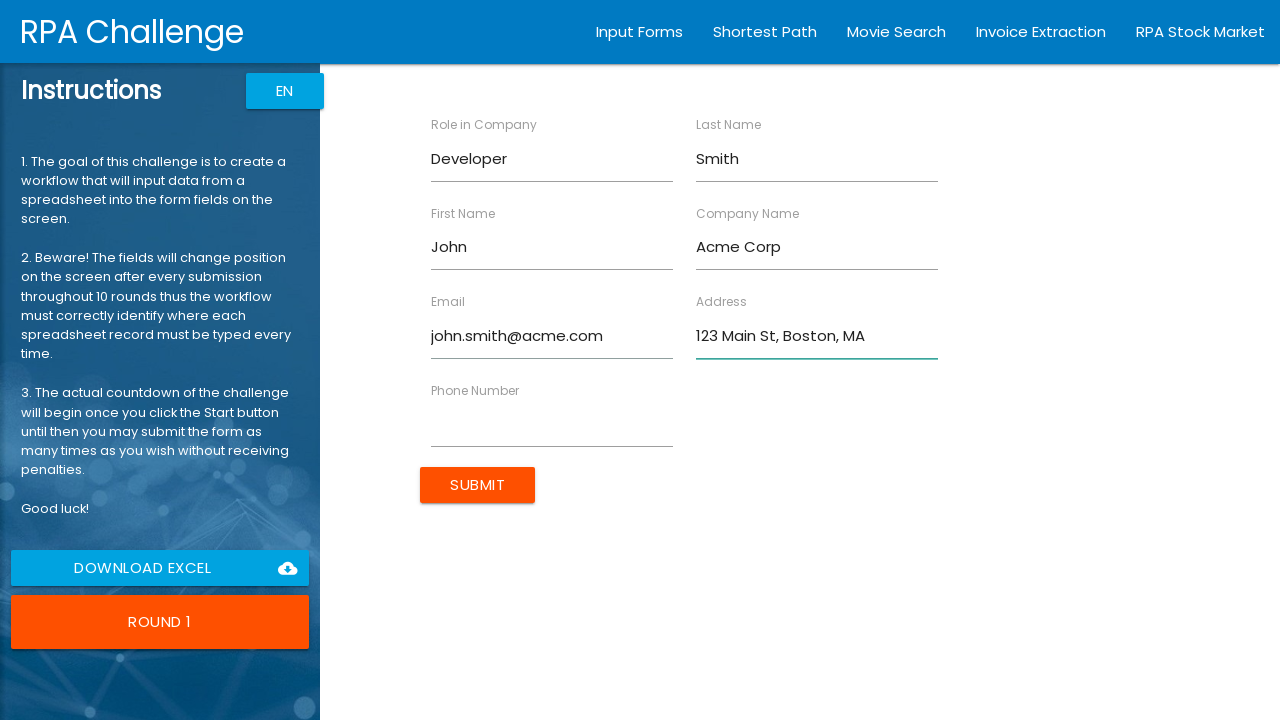

Filled phone field with '5551234567' on input[ng-reflect-name="labelPhone"]
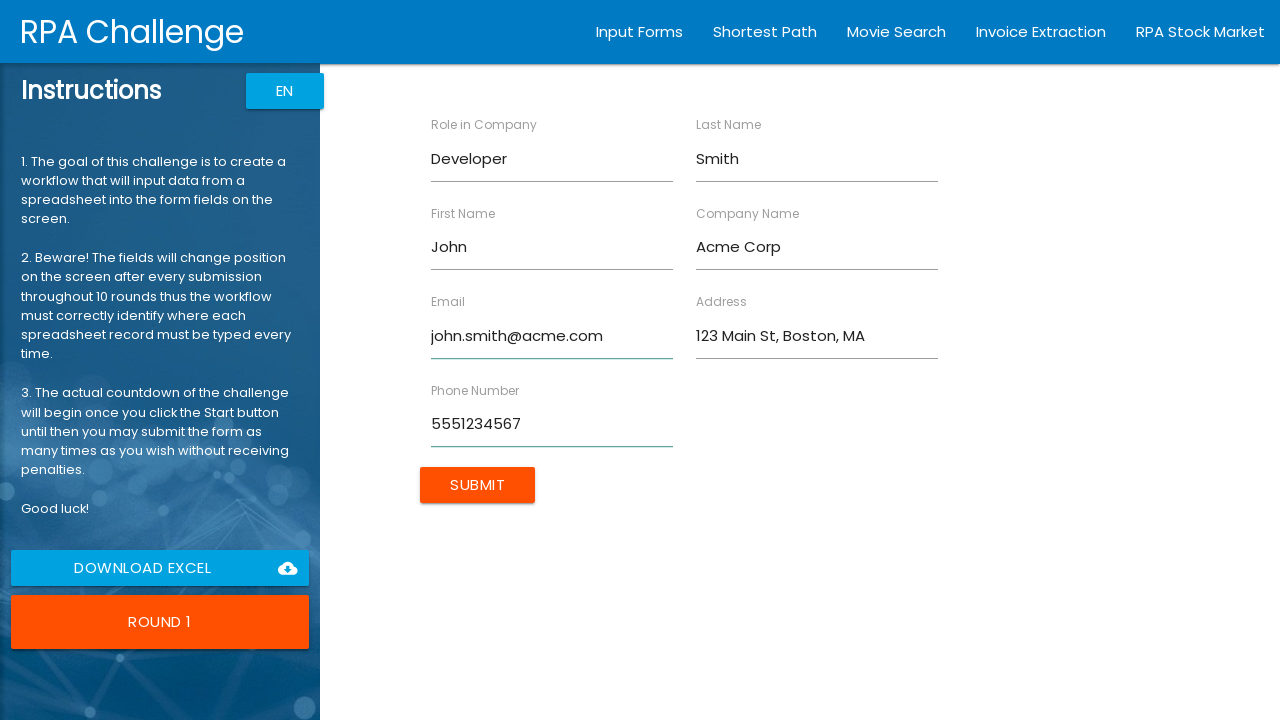

Submitted form entry for John Smith at (478, 485) on xpath=/html/body/app-root/div[2]/app-rpa1/div/div[2]/form/input
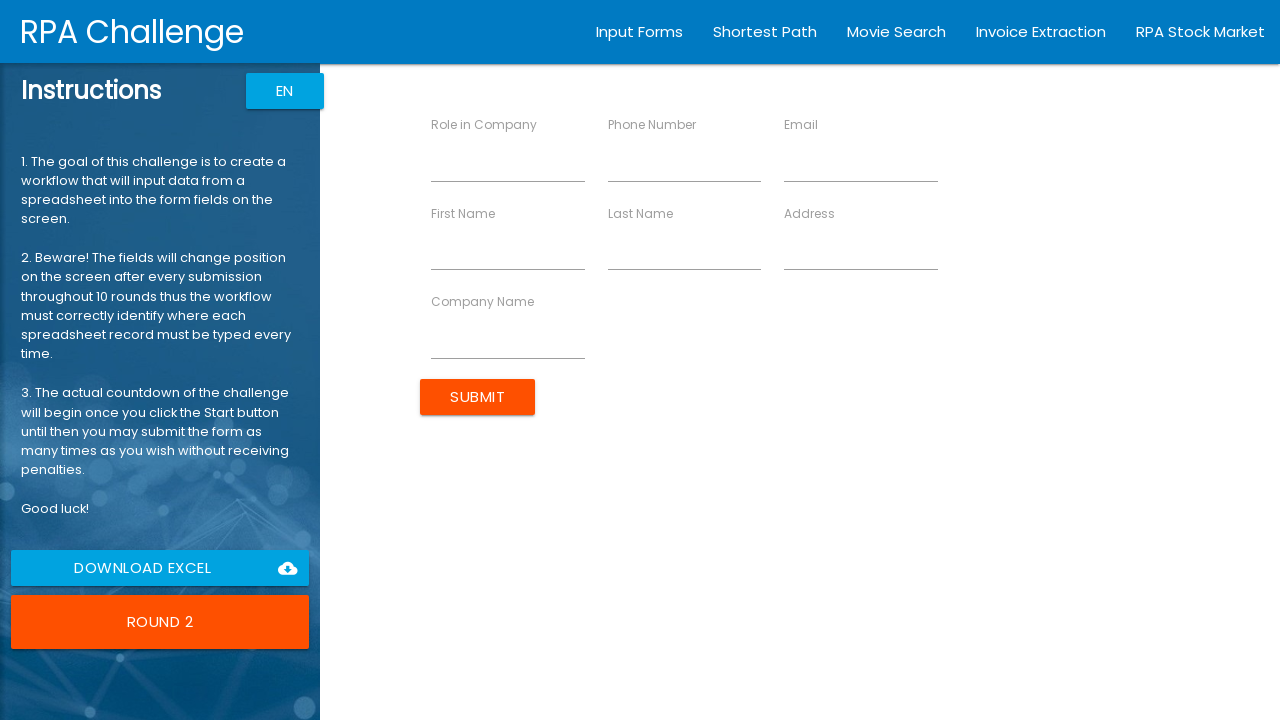

Filled first name field with 'Sarah' on input[ng-reflect-name="labelFirstName"]
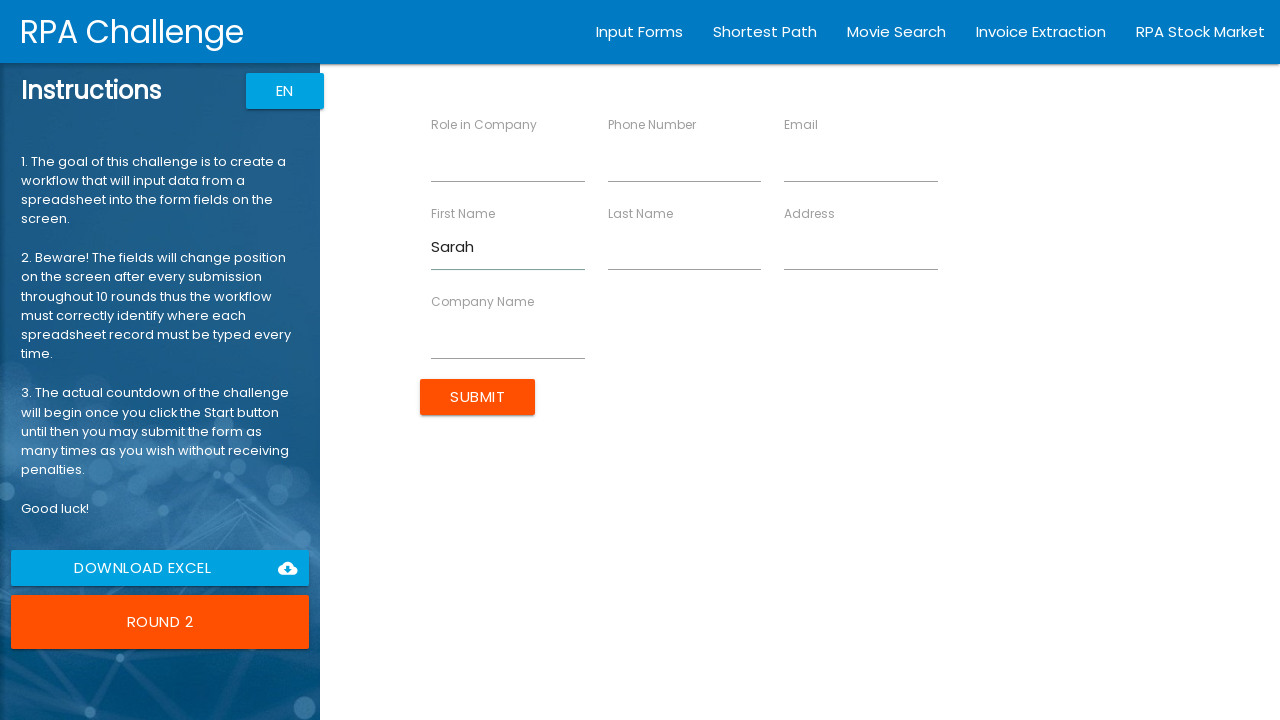

Filled last name field with 'Johnson' on input[ng-reflect-name="labelLastName"]
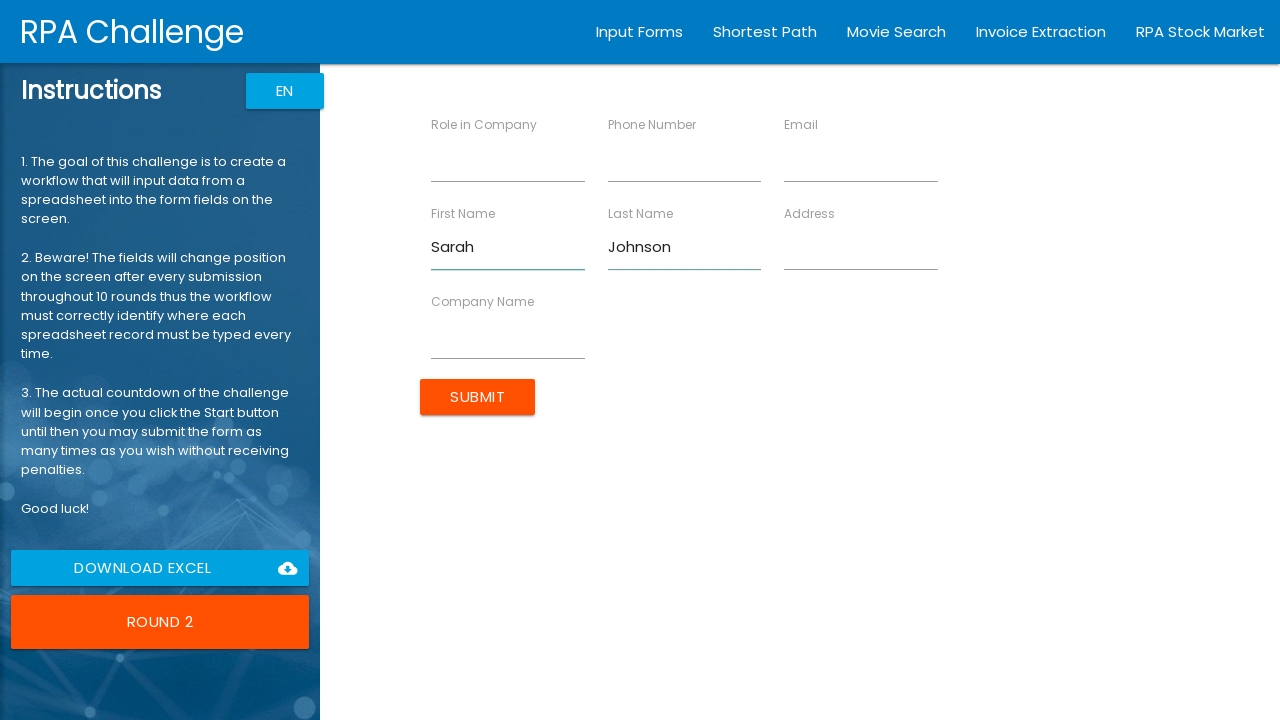

Filled company name field with 'Tech Solutions' on input[ng-reflect-name="labelCompanyName"]
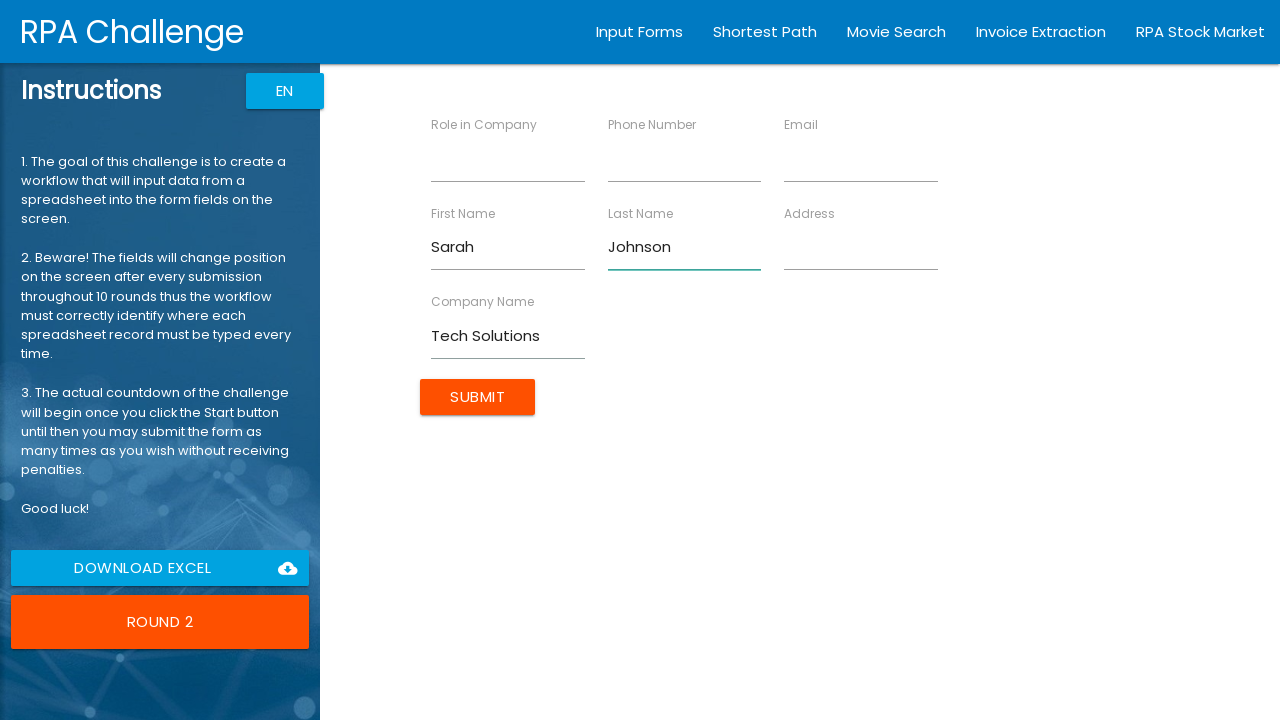

Filled role field with 'Manager' on input[ng-reflect-name="labelRole"]
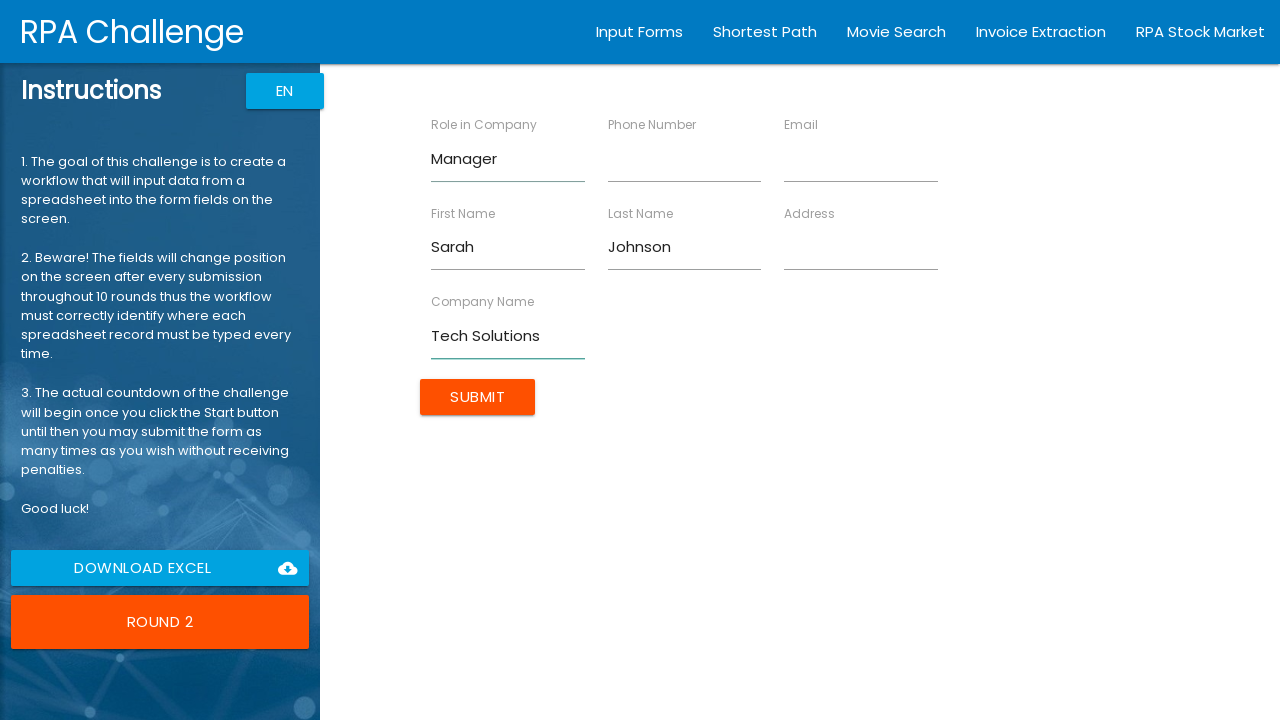

Filled address field with '456 Oak Ave, Seattle, WA' on input[ng-reflect-name="labelAddress"]
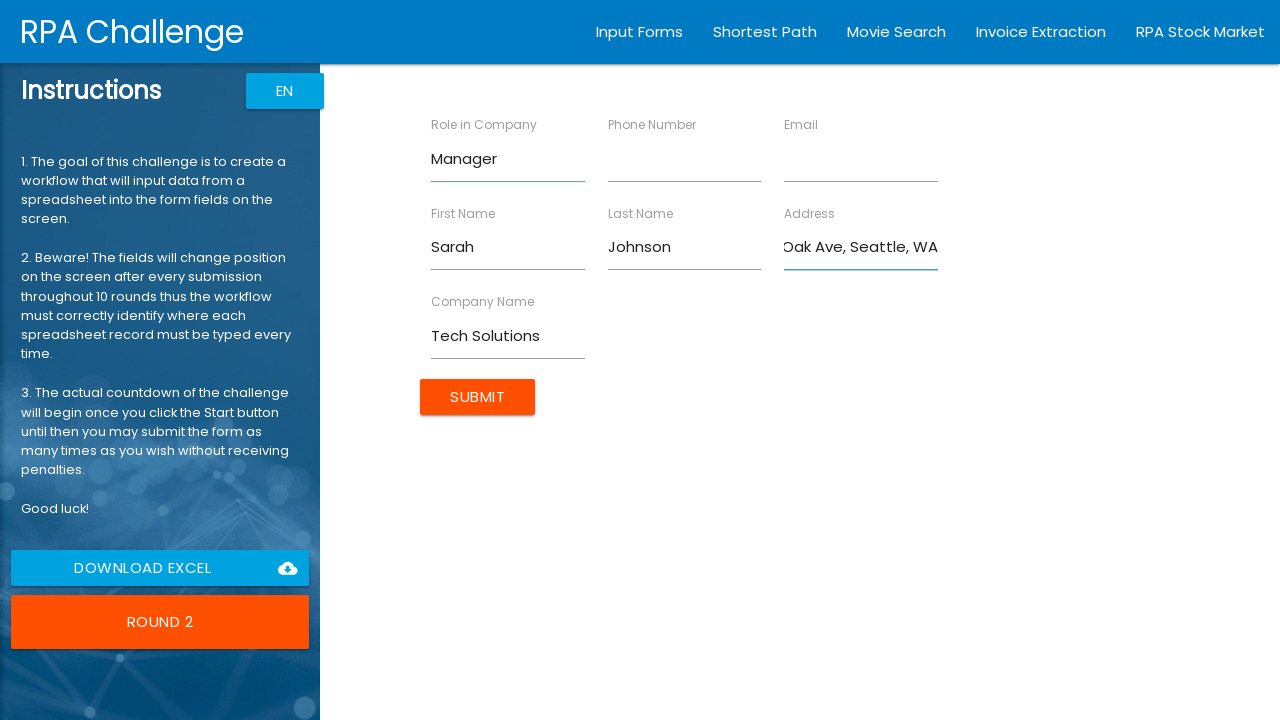

Filled email field with 'sarah.j@techsol.com' on input[ng-reflect-name="labelEmail"]
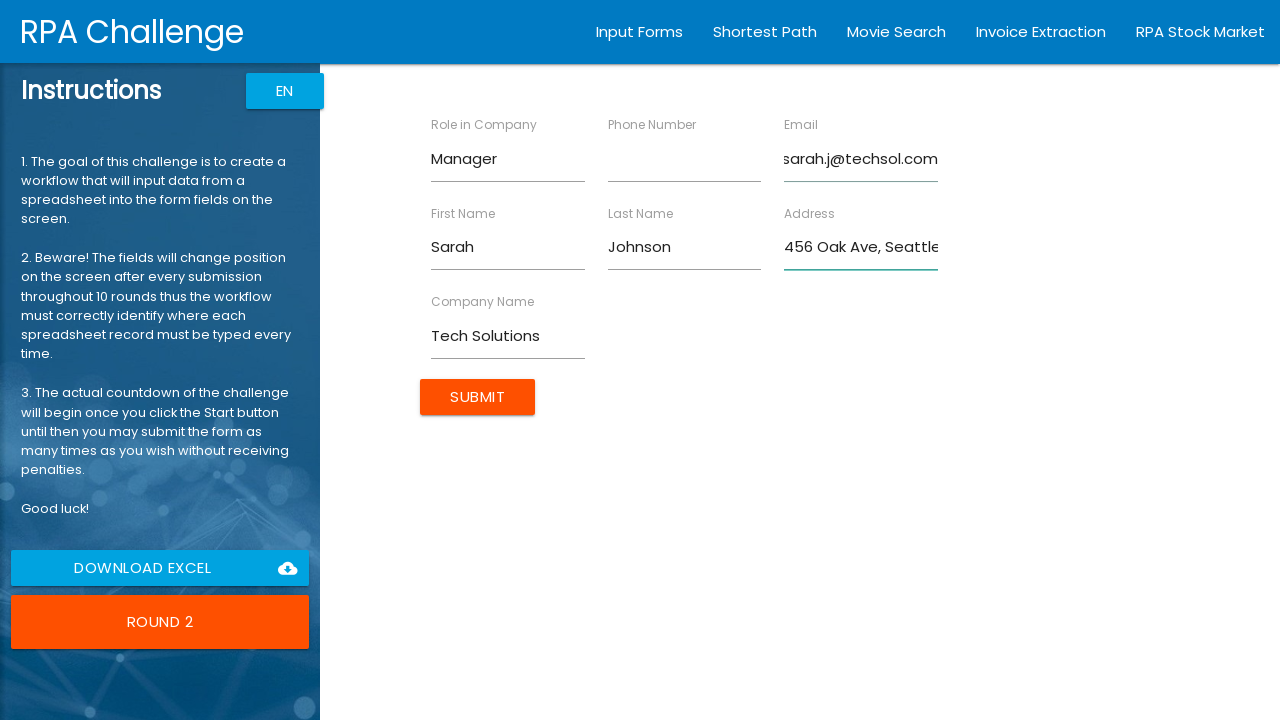

Filled phone field with '5559876543' on input[ng-reflect-name="labelPhone"]
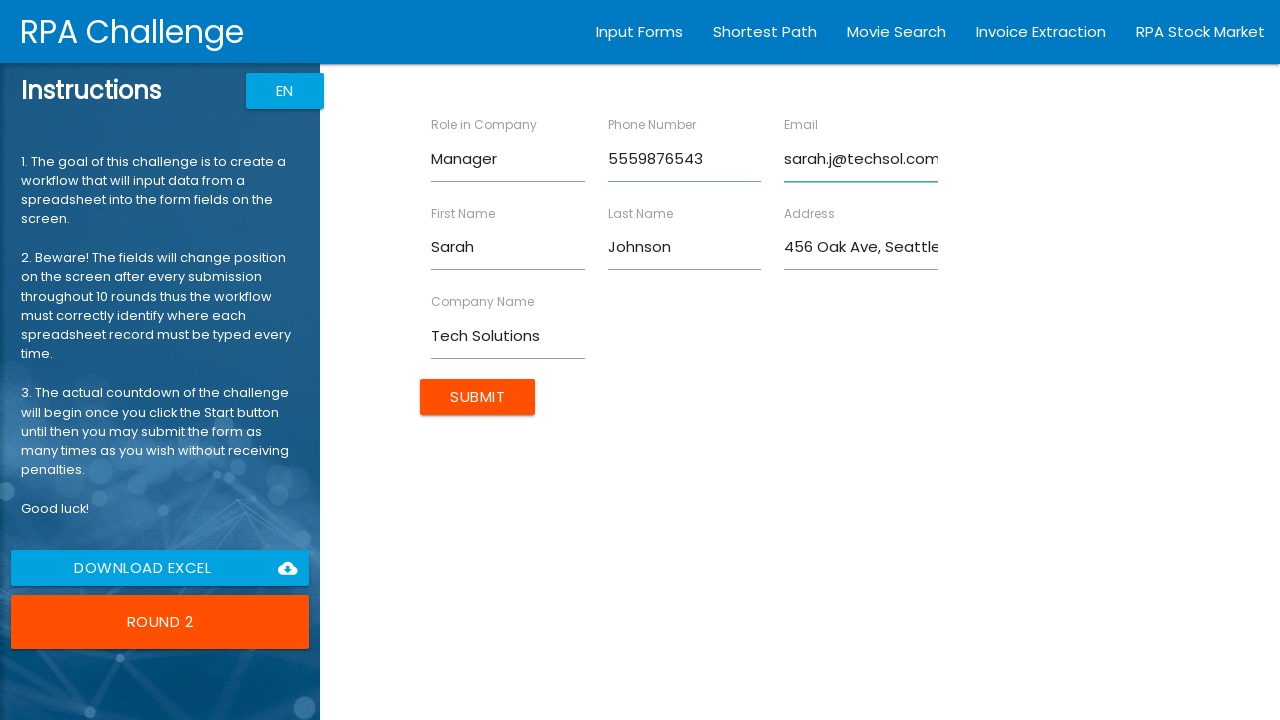

Submitted form entry for Sarah Johnson at (478, 396) on xpath=/html/body/app-root/div[2]/app-rpa1/div/div[2]/form/input
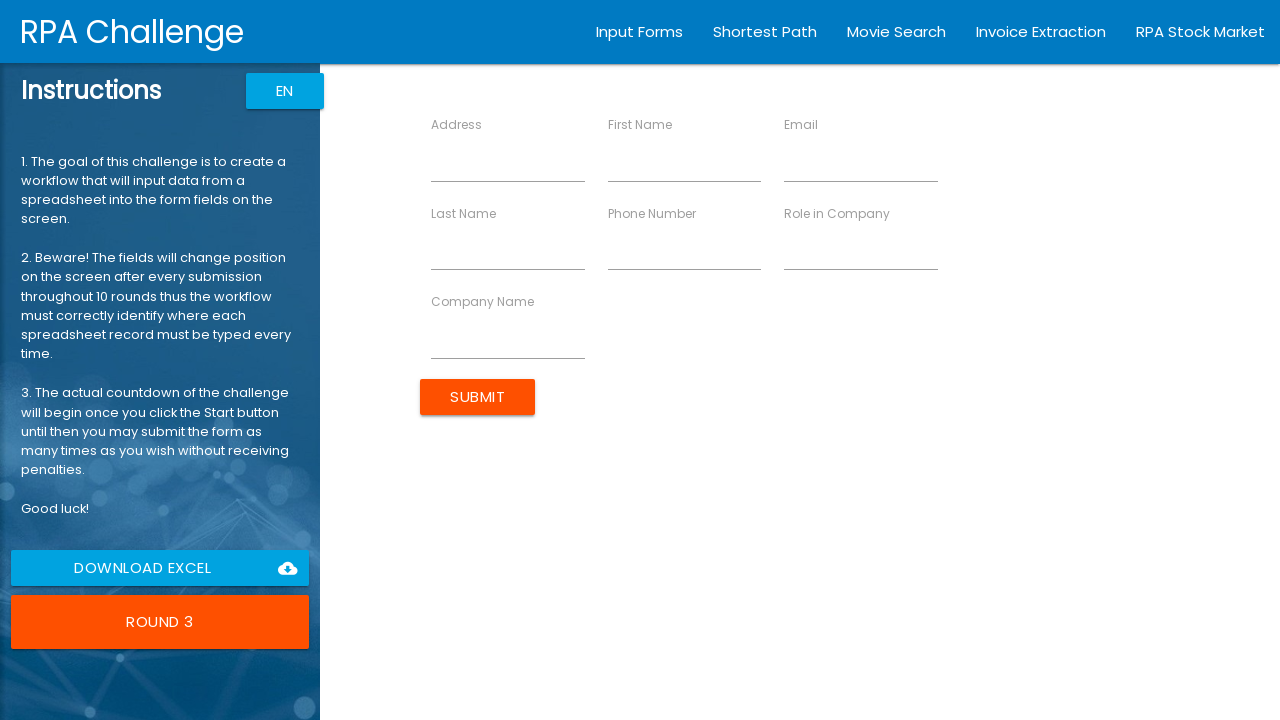

Filled first name field with 'Michael' on input[ng-reflect-name="labelFirstName"]
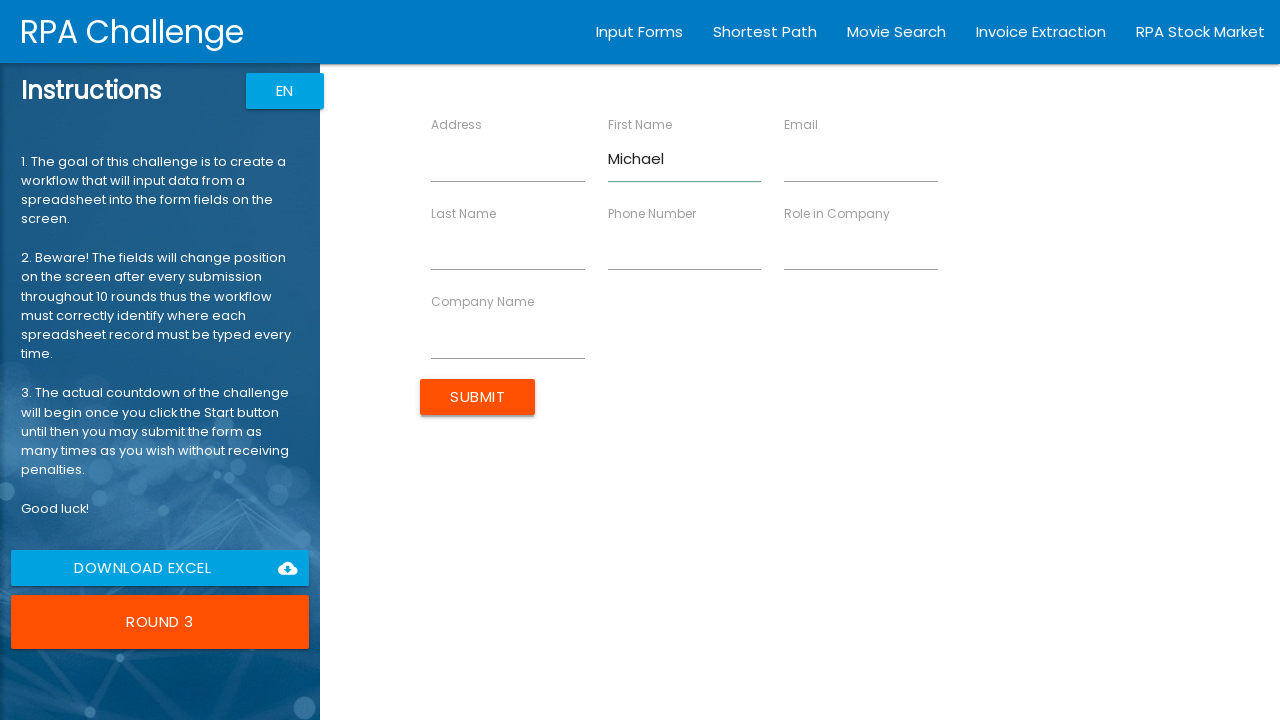

Filled last name field with 'Williams' on input[ng-reflect-name="labelLastName"]
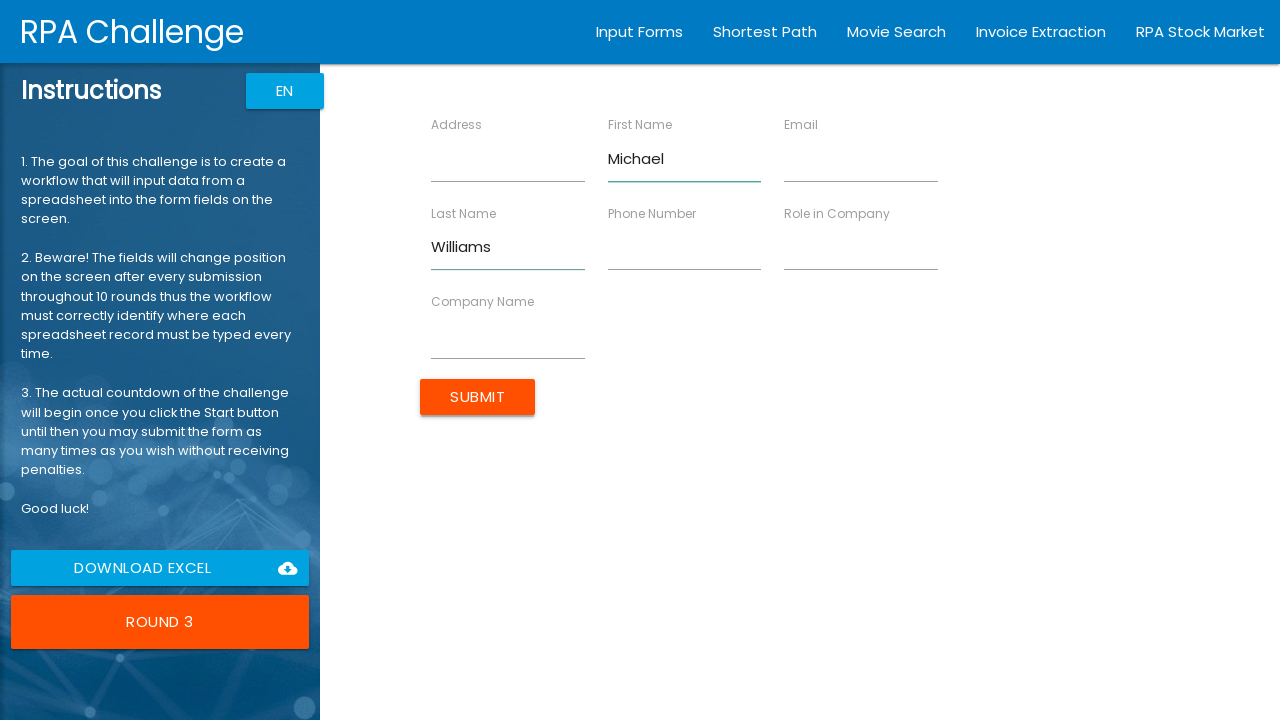

Filled company name field with 'Global Industries' on input[ng-reflect-name="labelCompanyName"]
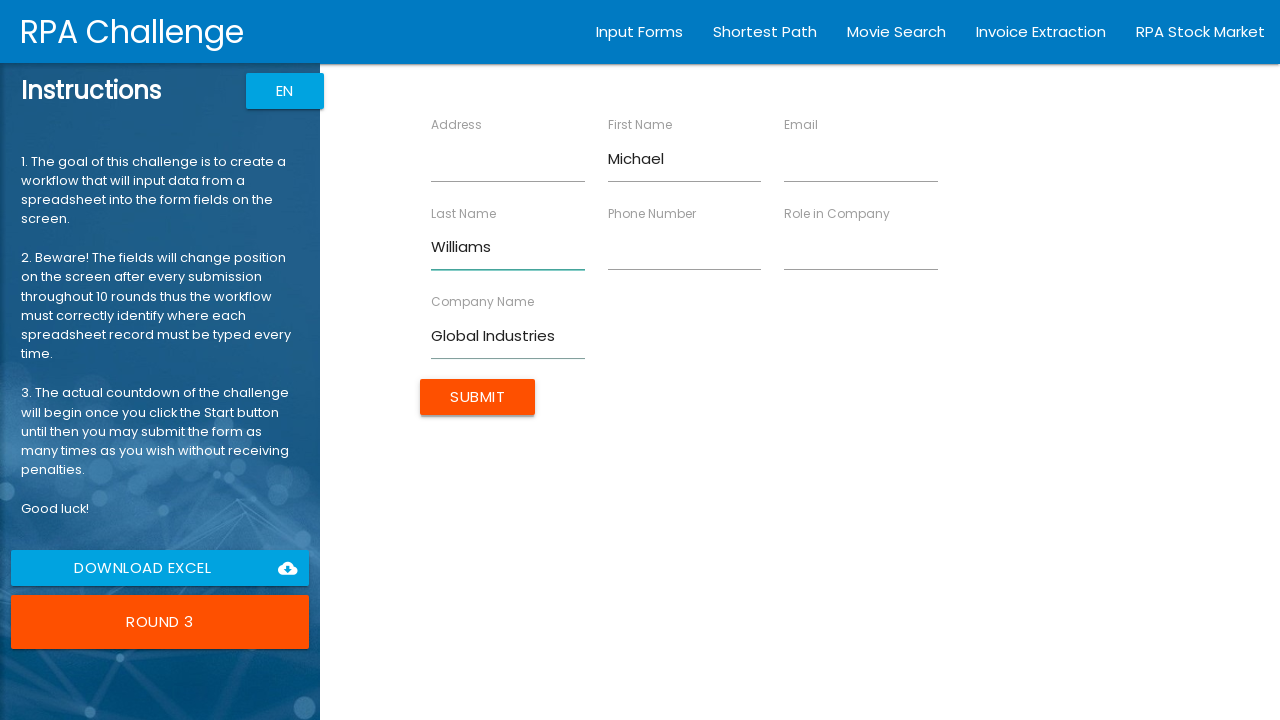

Filled role field with 'Analyst' on input[ng-reflect-name="labelRole"]
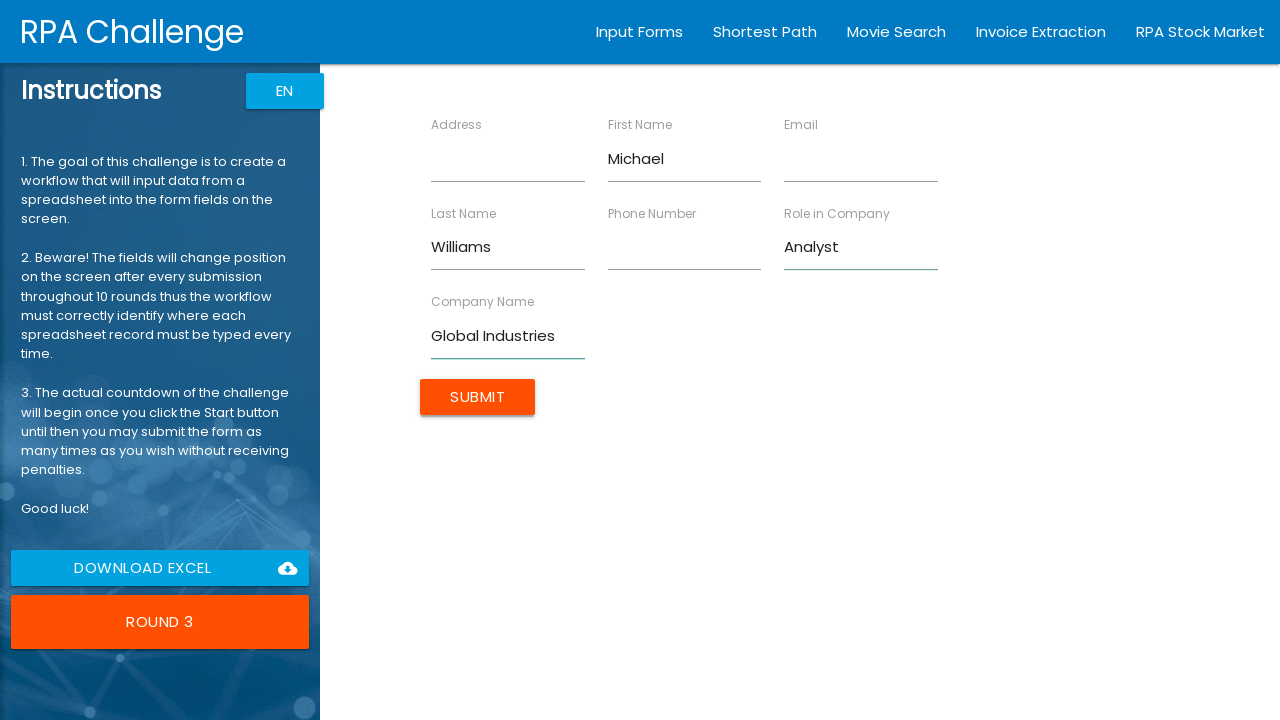

Filled address field with '789 Pine Rd, Denver, CO' on input[ng-reflect-name="labelAddress"]
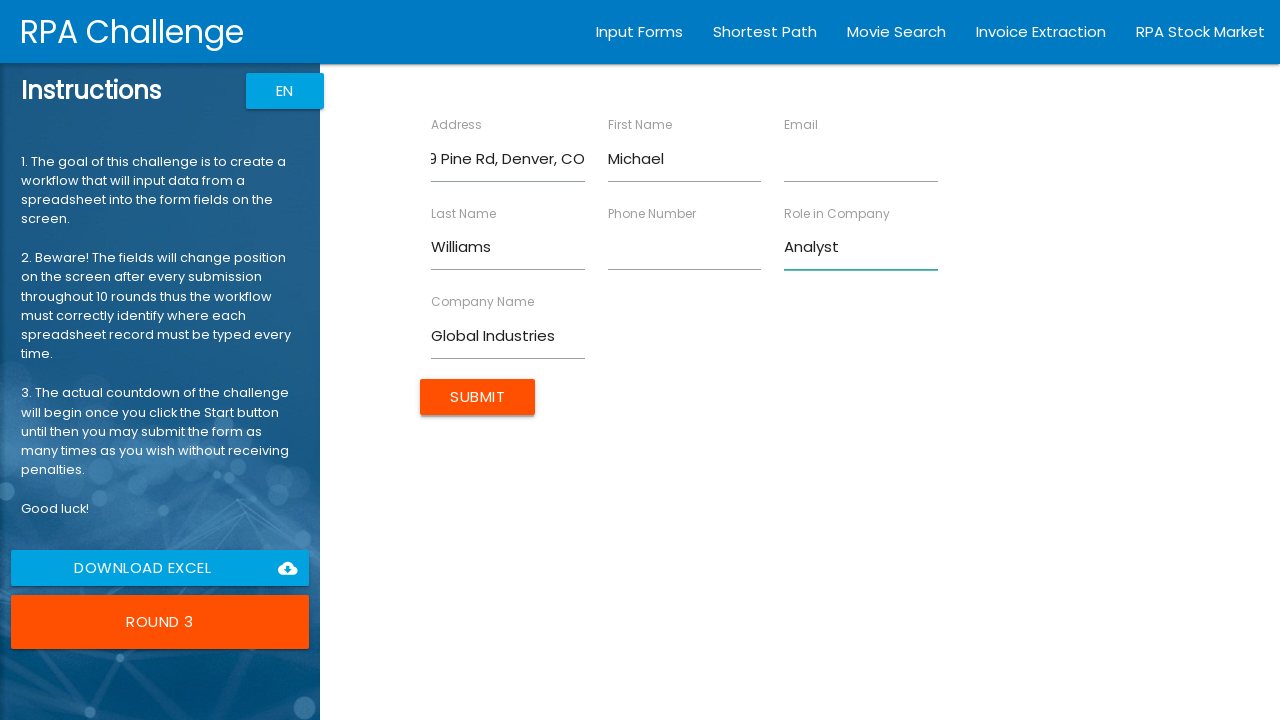

Filled email field with 'm.williams@global.com' on input[ng-reflect-name="labelEmail"]
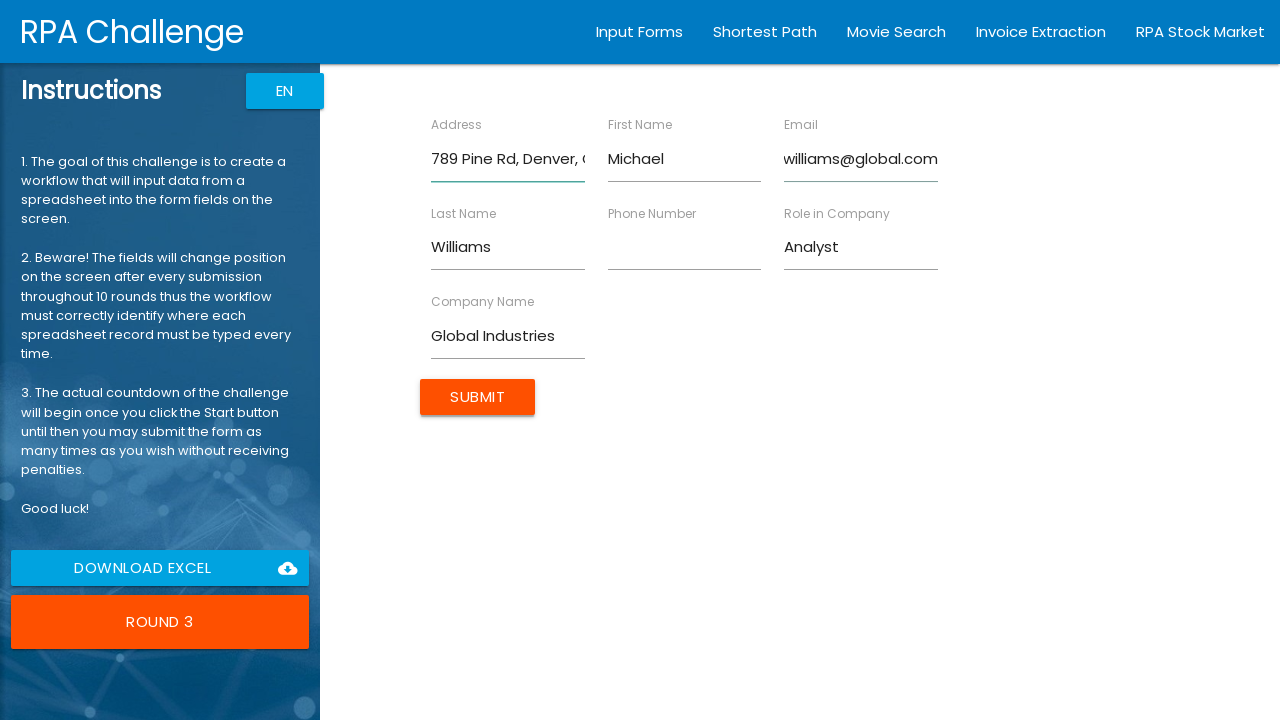

Filled phone field with '5554567890' on input[ng-reflect-name="labelPhone"]
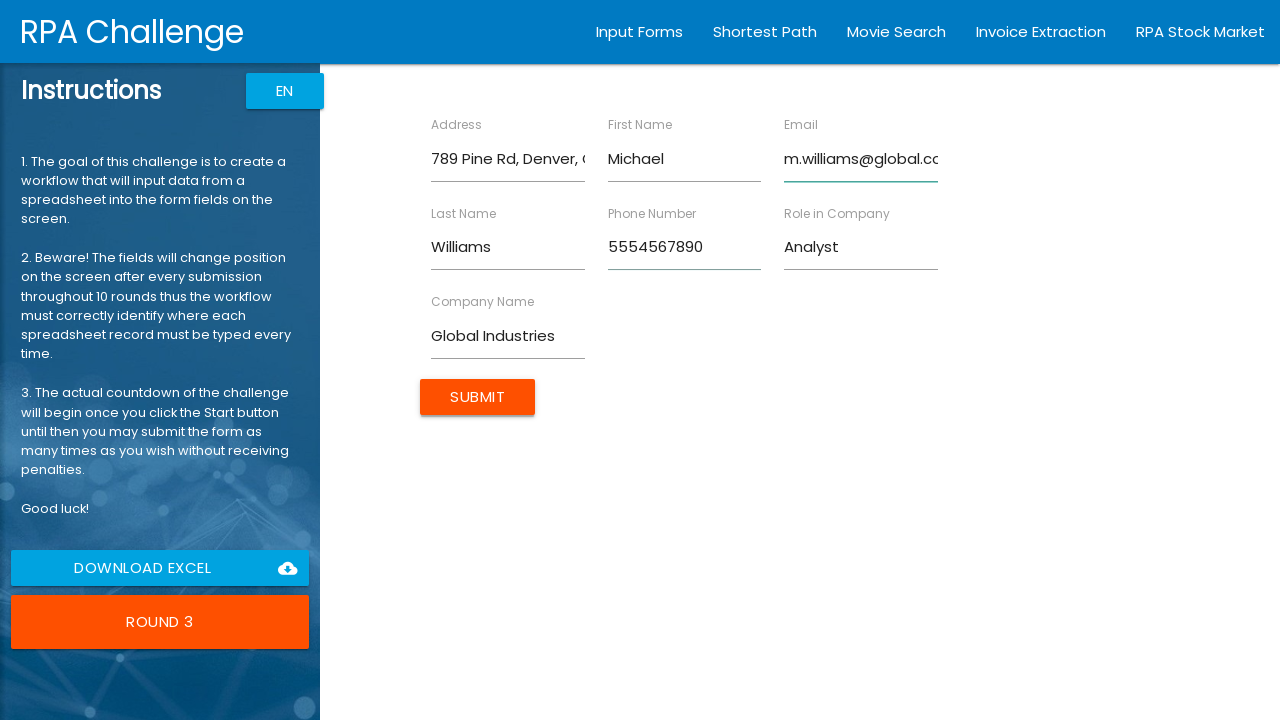

Submitted form entry for Michael Williams at (478, 396) on xpath=/html/body/app-root/div[2]/app-rpa1/div/div[2]/form/input
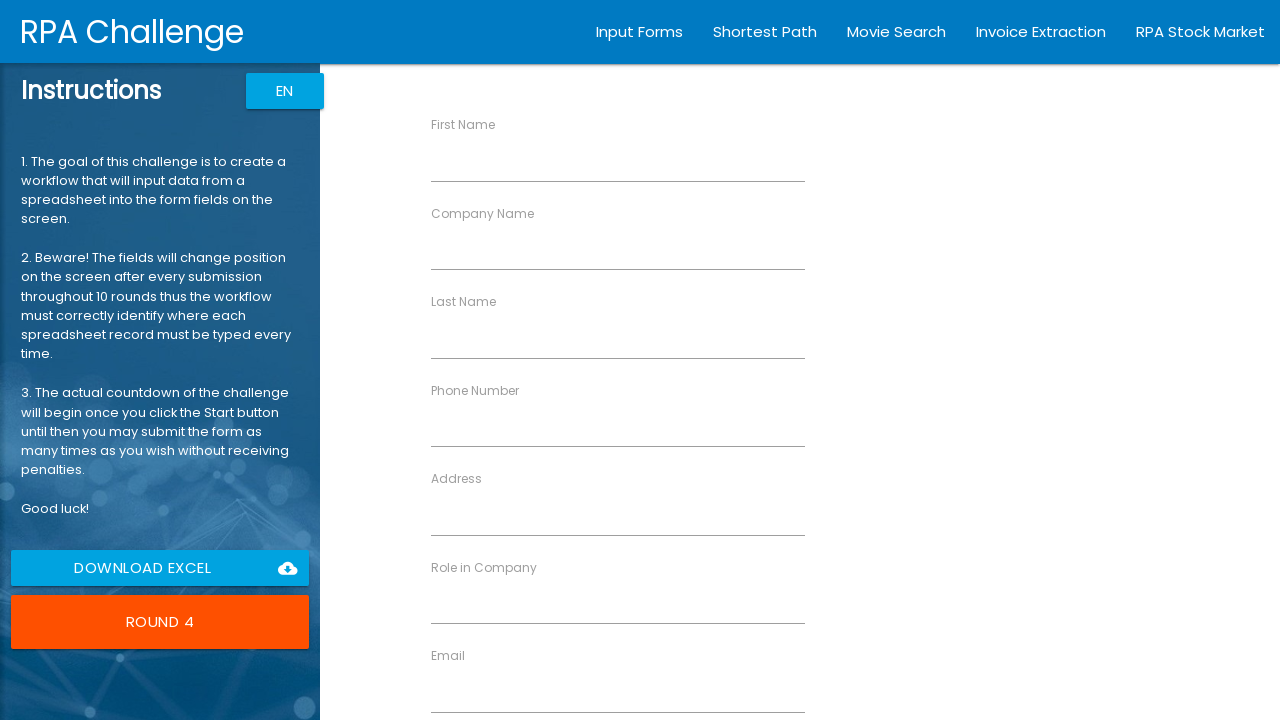

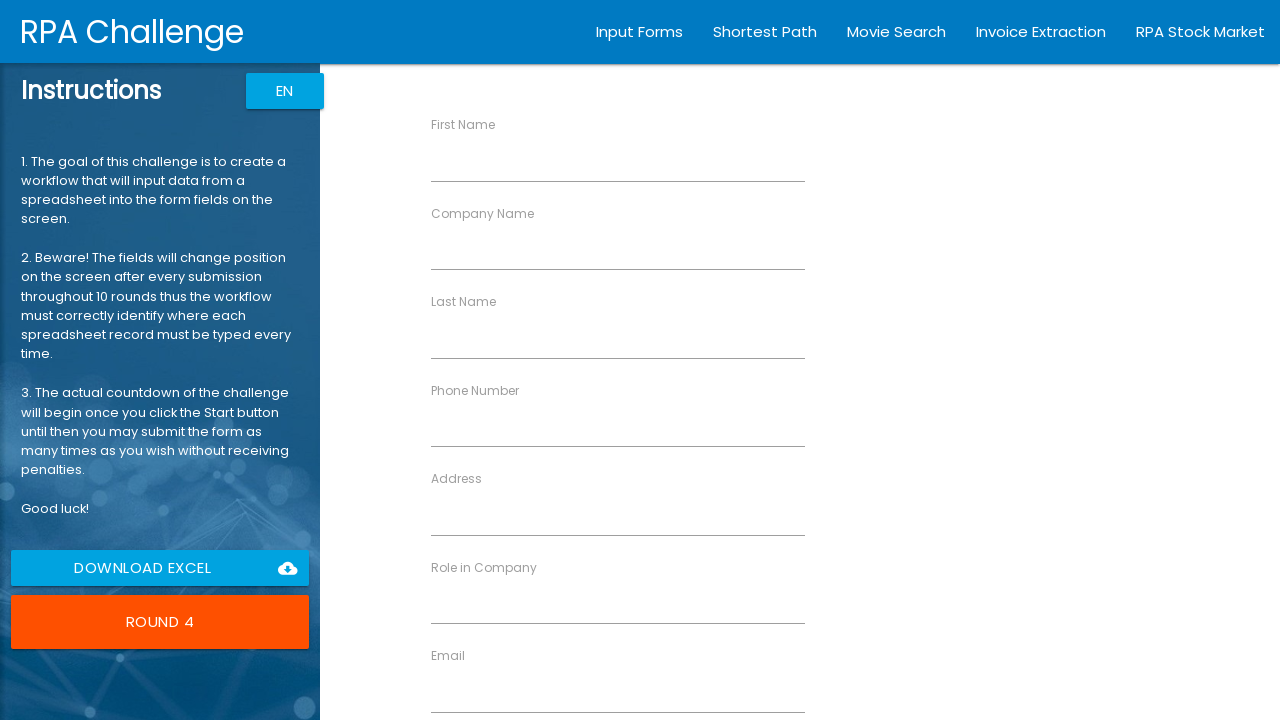